Tests right-click context menu functionality by performing a context click on an element, selecting the "Paste" option from the menu, and accepting the resulting alert dialog.

Starting URL: https://swisnl.github.io/jQuery-contextMenu/demo.html

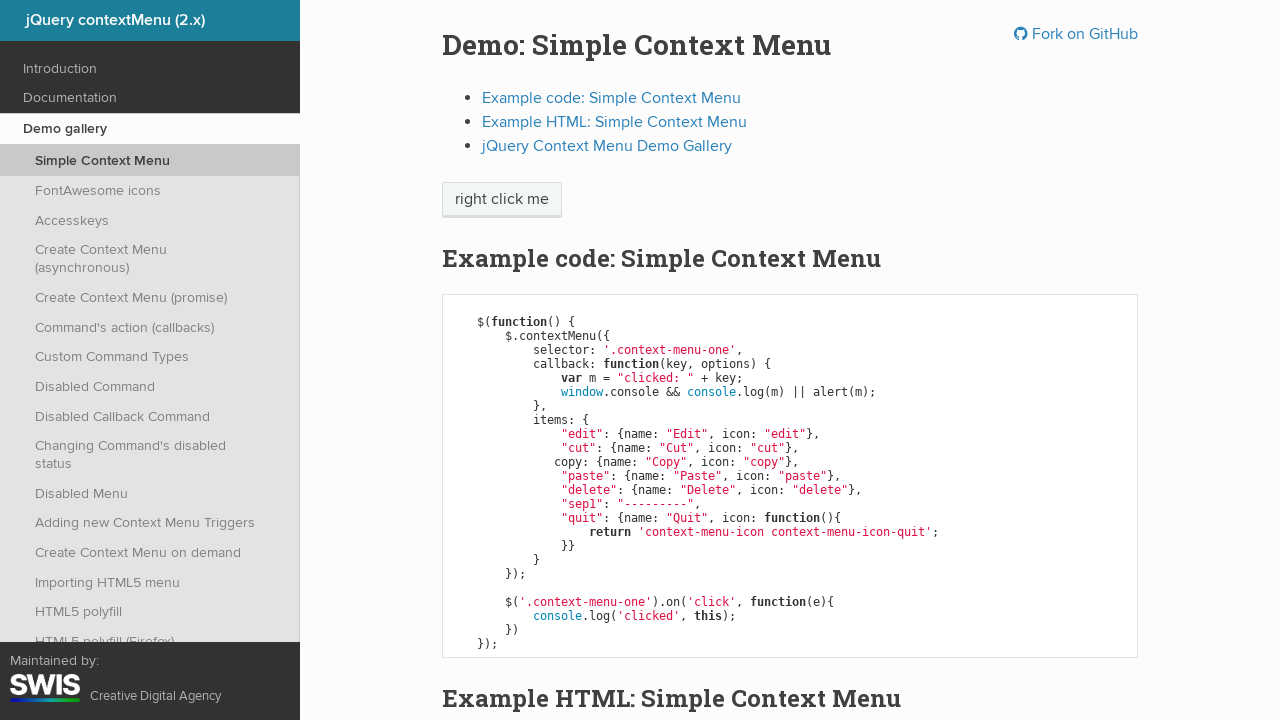

Right-clicked on 'right click me' element to open context menu at (502, 200) on //span[contains(text(),'right click me')]
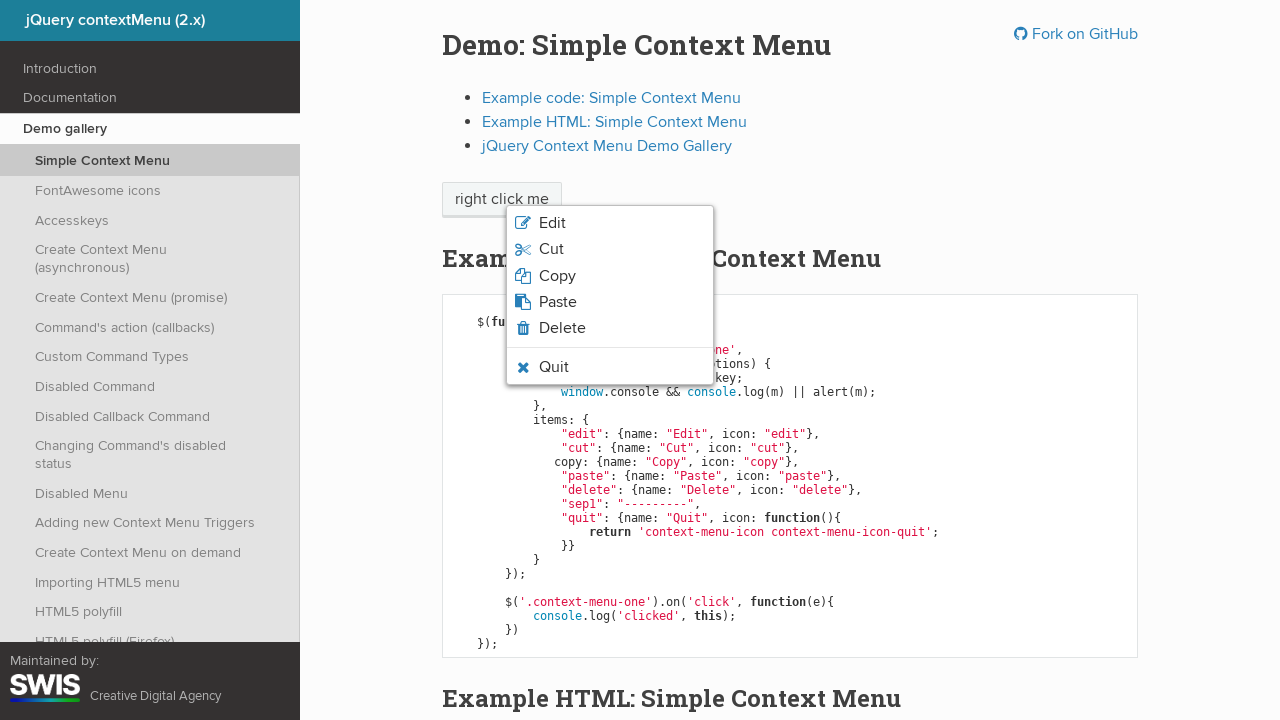

Set up dialog handler to accept alert dialogs
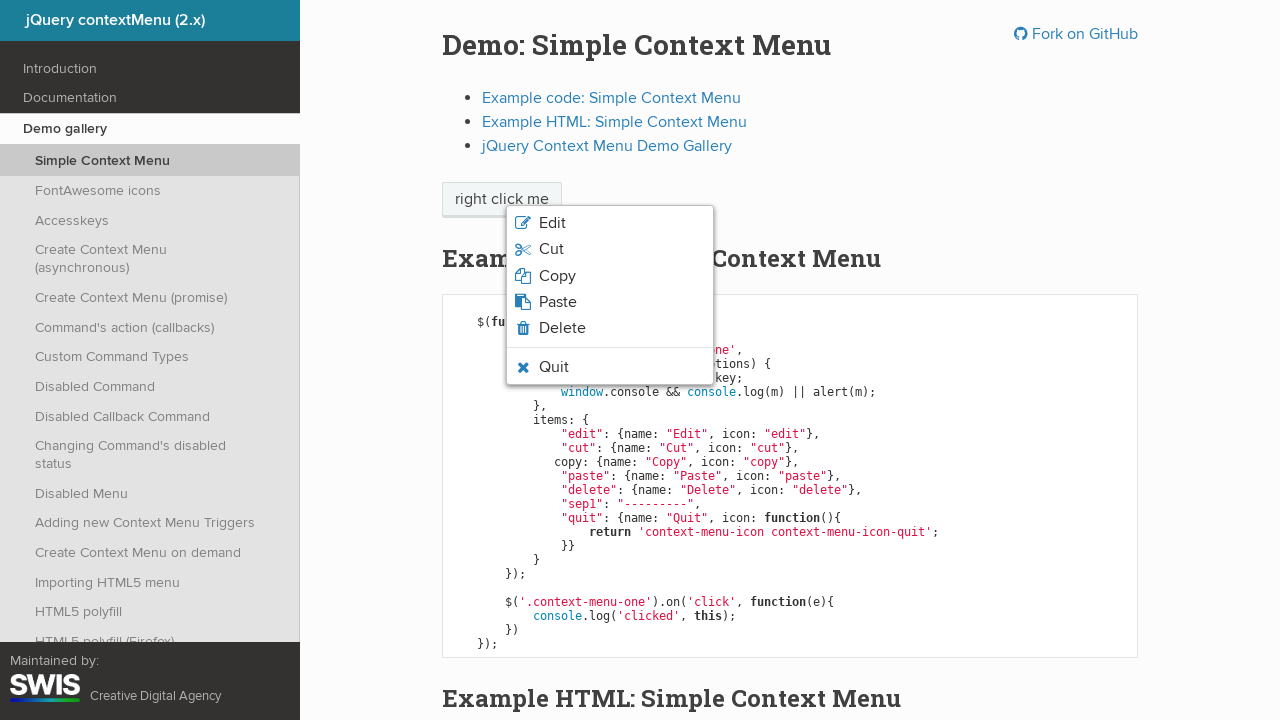

Clicked 'Paste' option from context menu and accepted alert dialog at (610, 302) on xpath=//li[.='Paste']
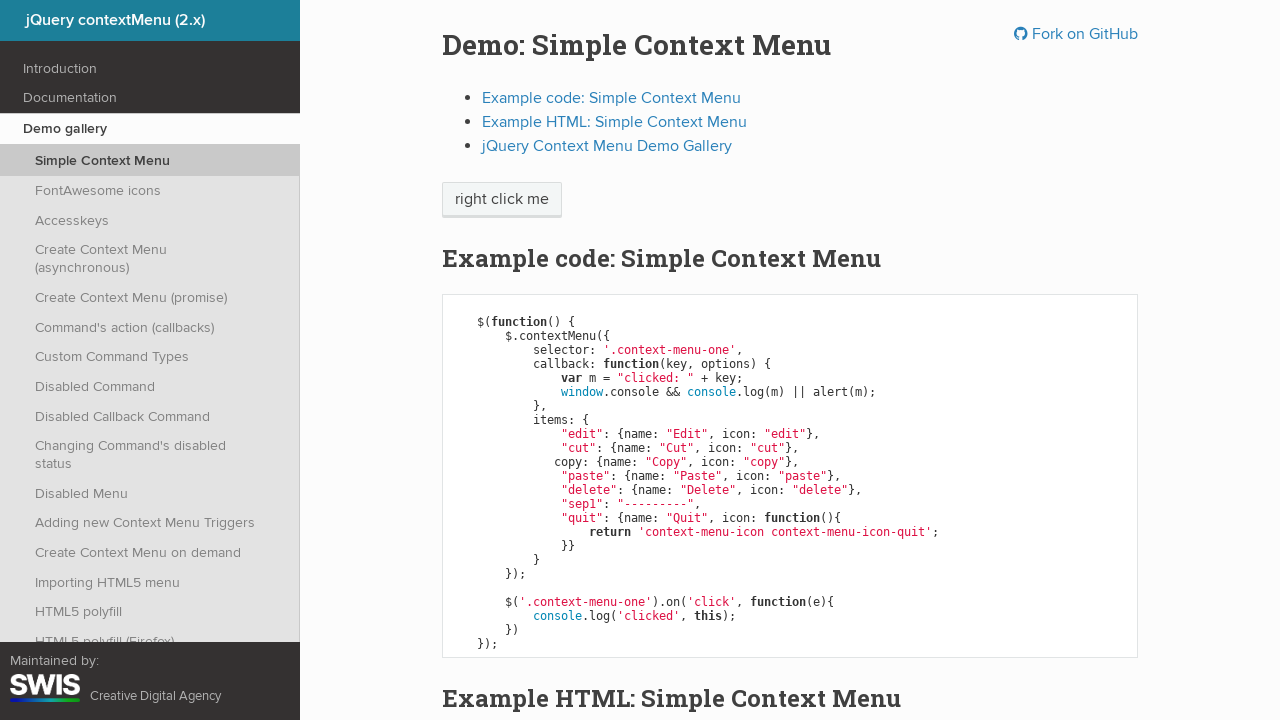

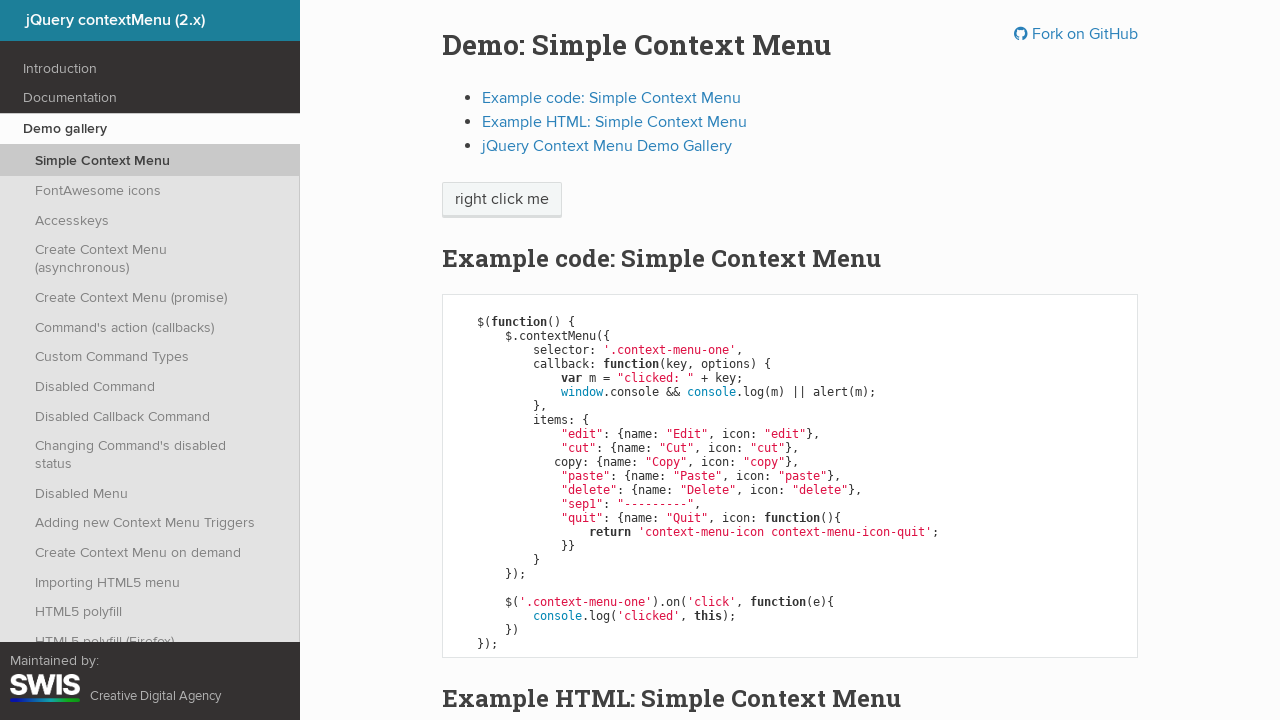